Tests interaction with an SVG map of India by locating and clicking on the Tripura state element within the SVG structure.

Starting URL: https://www.amcharts.com/svg-maps/?map=india

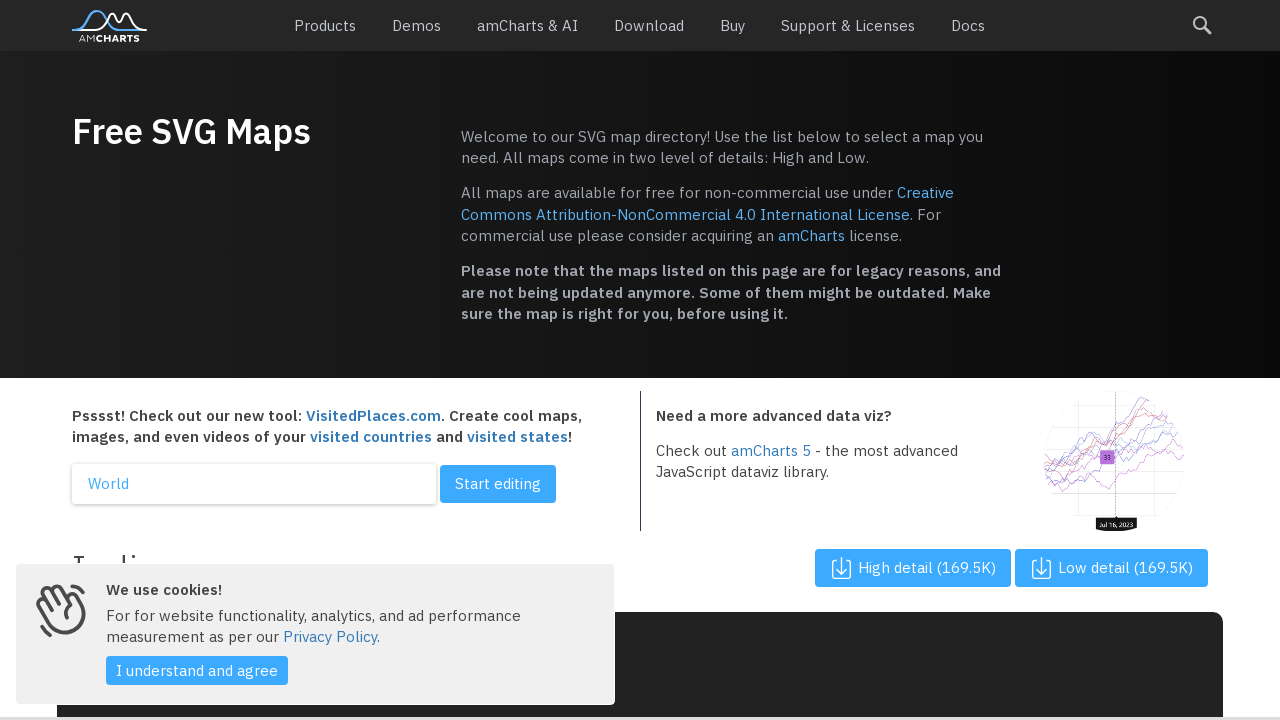

Waited for SVG map to load
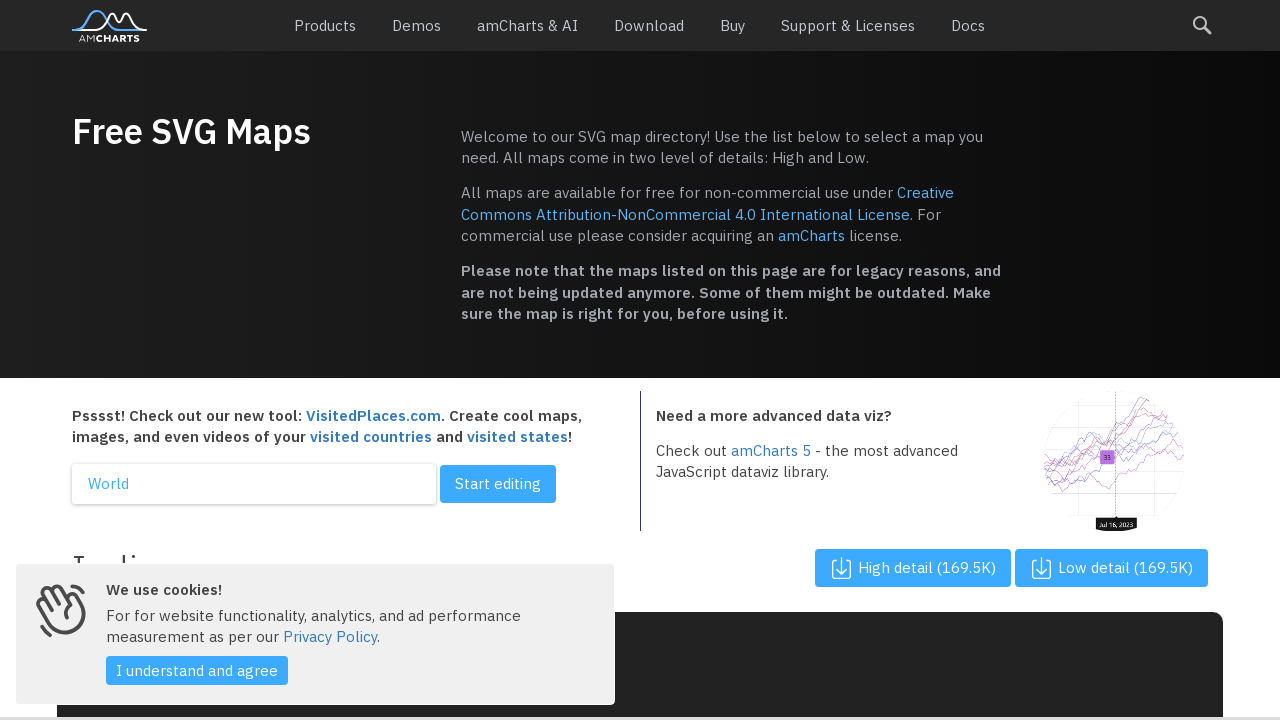

Located all state path elements in SVG map
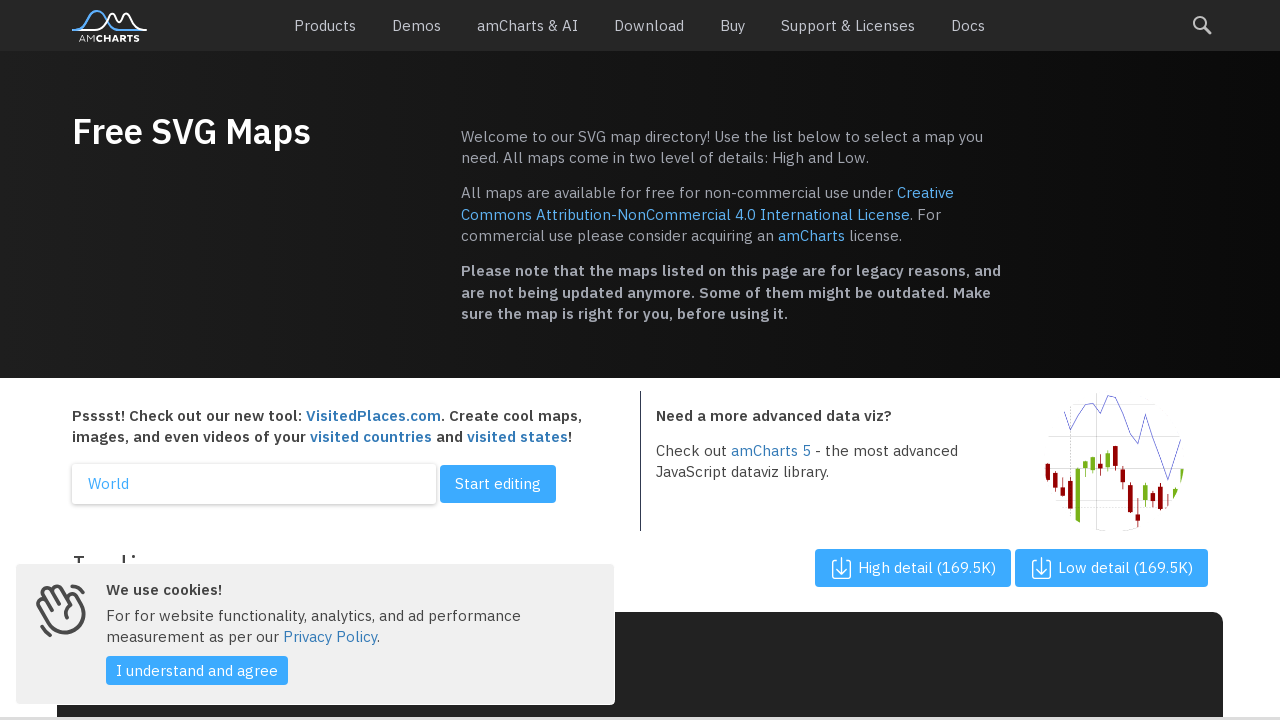

Retrieved state count: 0 states found
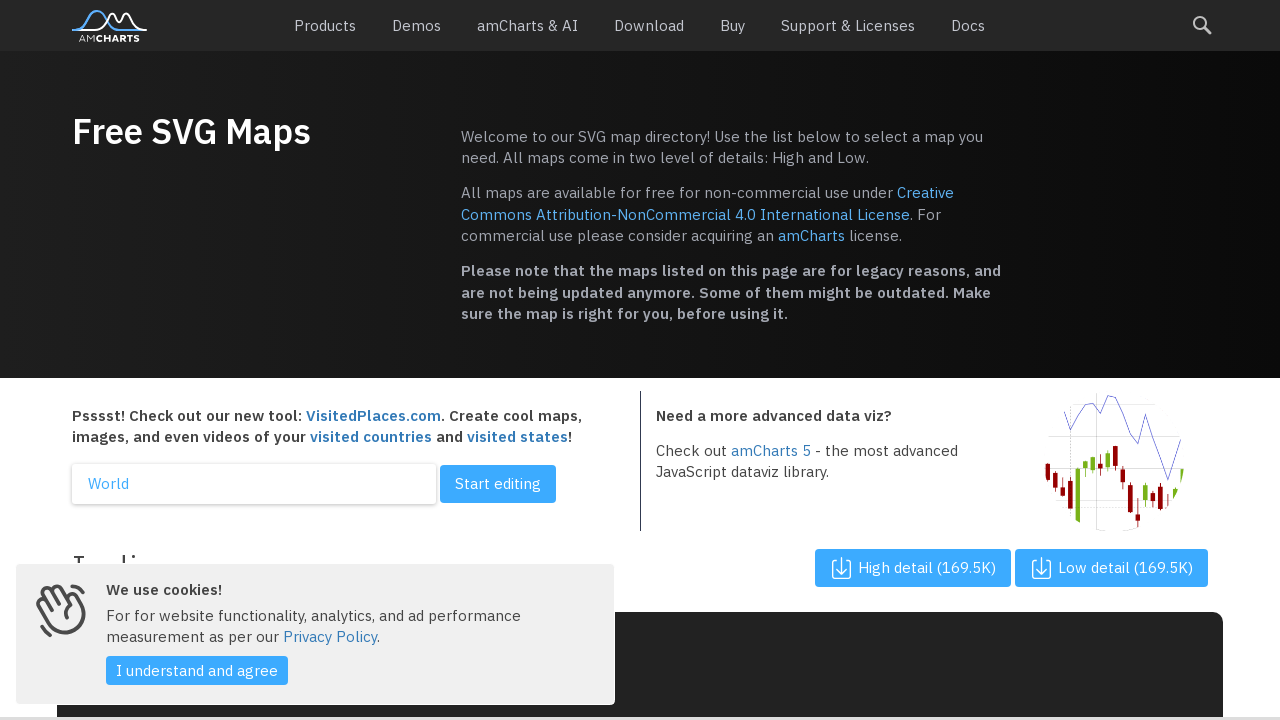

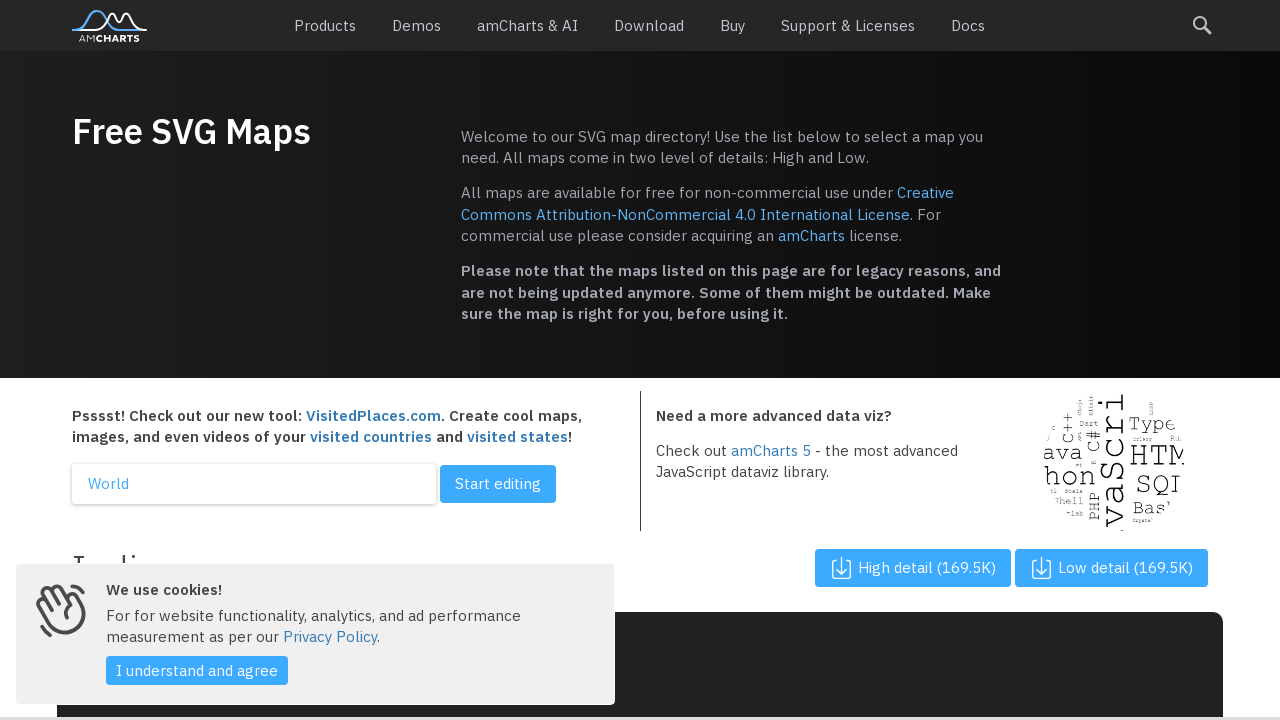